Tests file upload functionality by selecting a file and clicking the submit button on the Heroku test application

Starting URL: https://the-internet.herokuapp.com/upload

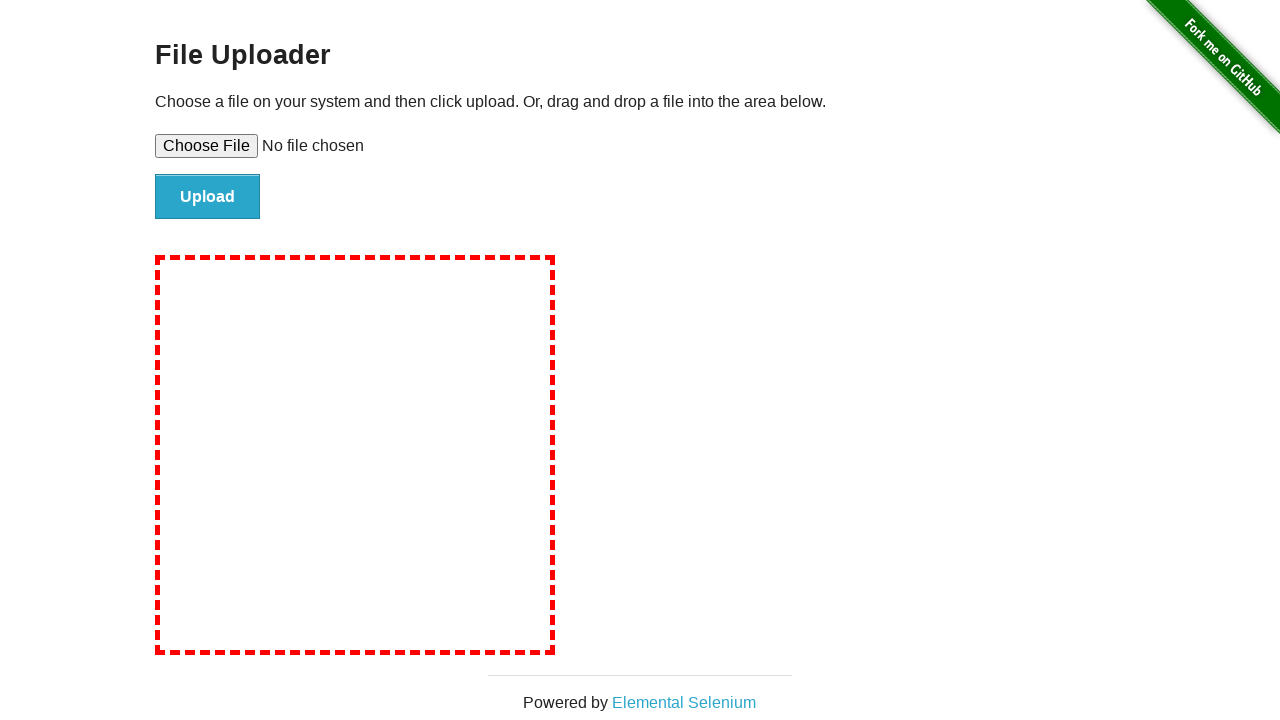

Created temporary test file for upload
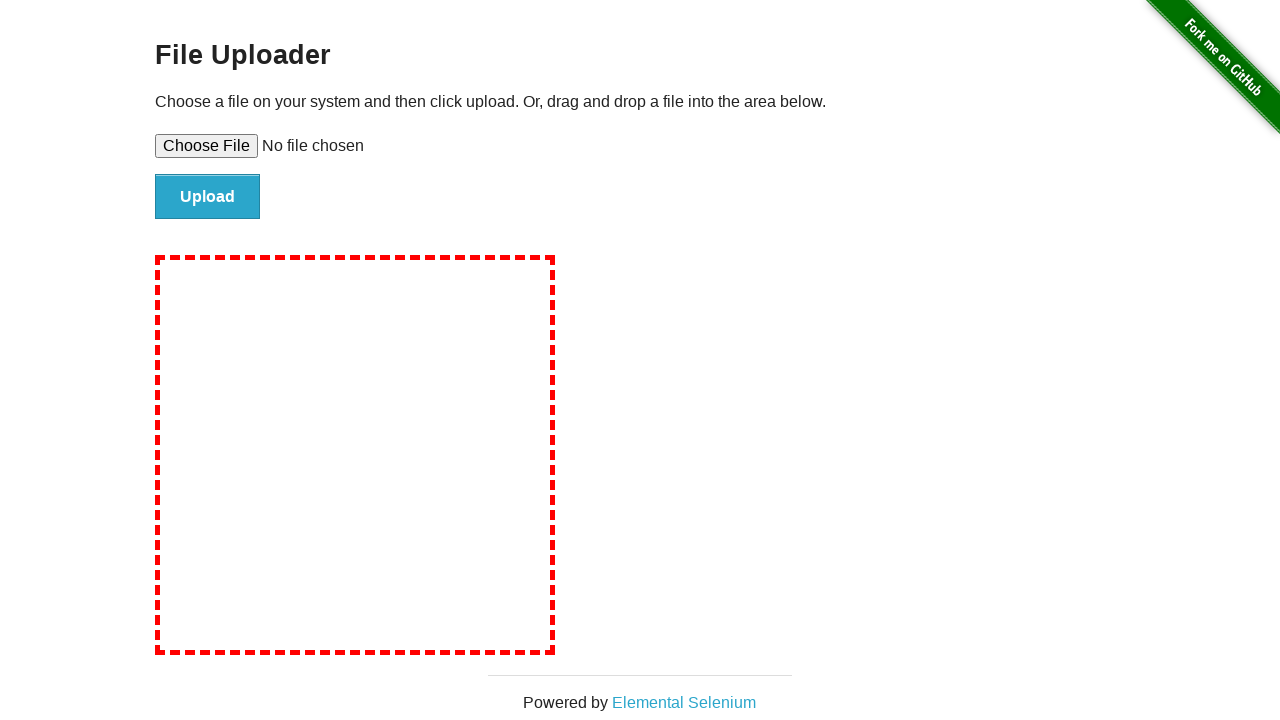

Selected file for upload via file input field
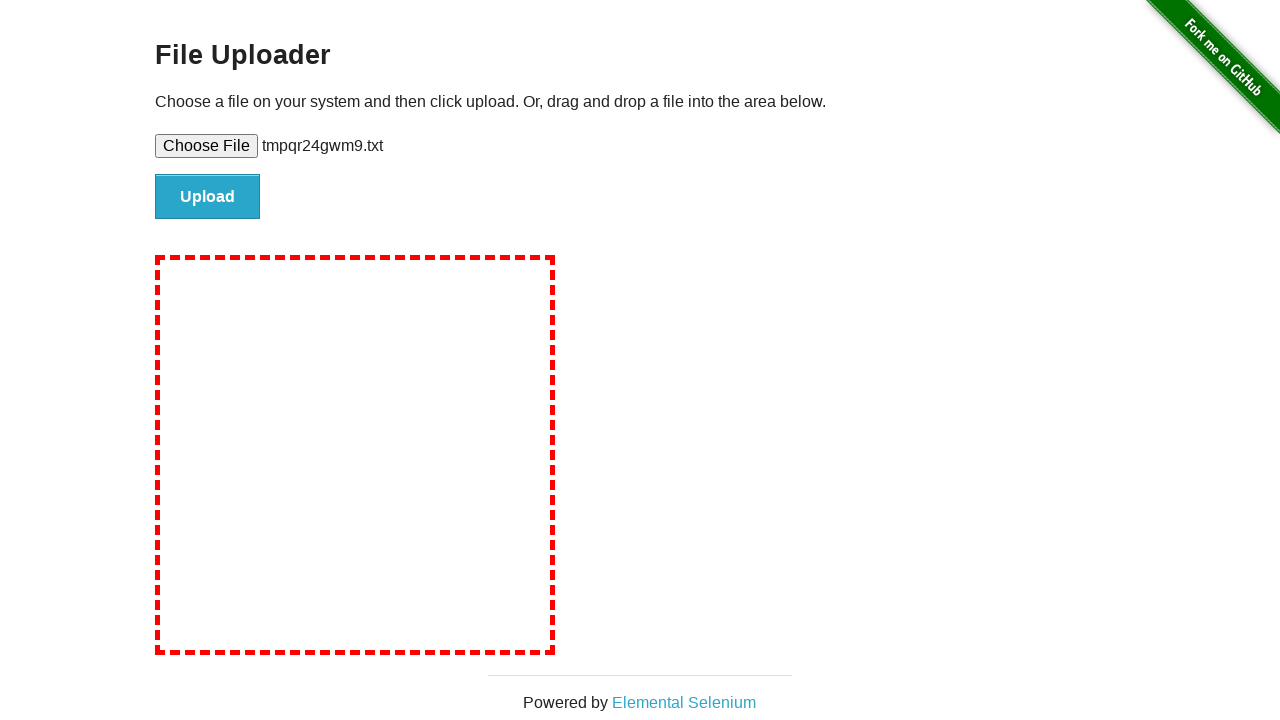

Clicked submit button to upload file at (208, 197) on #file-submit
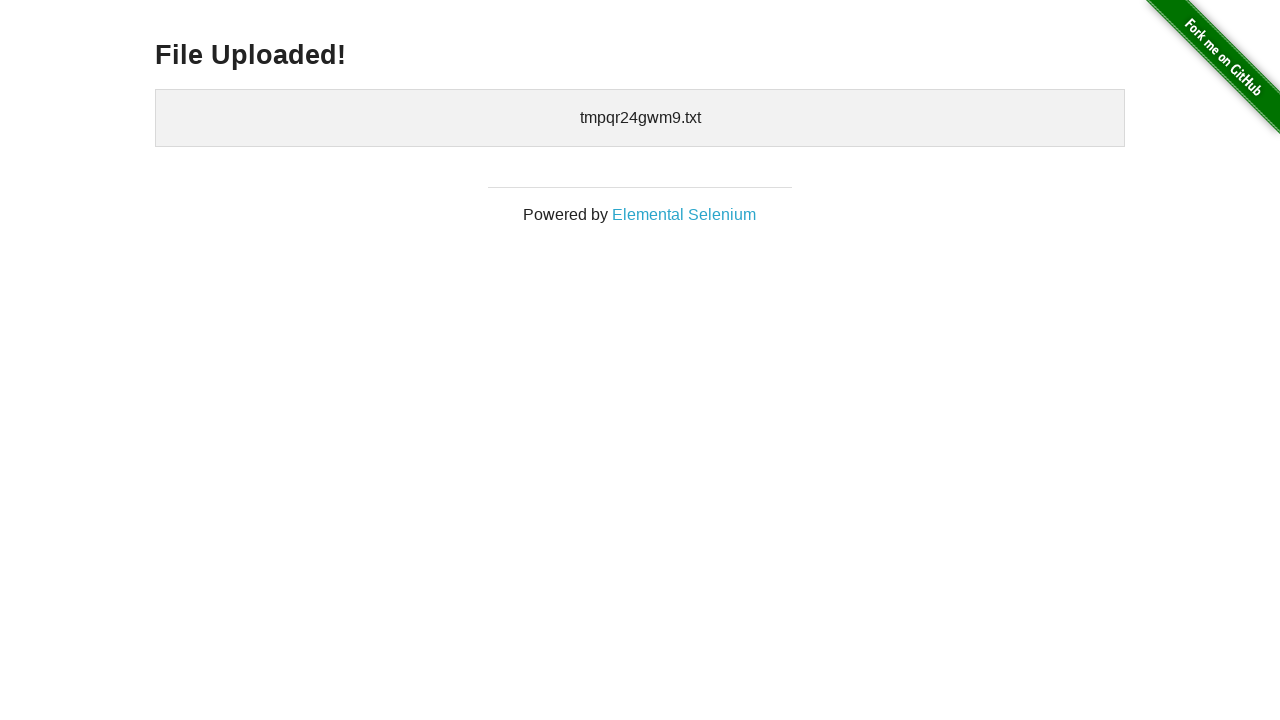

File upload completed and confirmation appeared
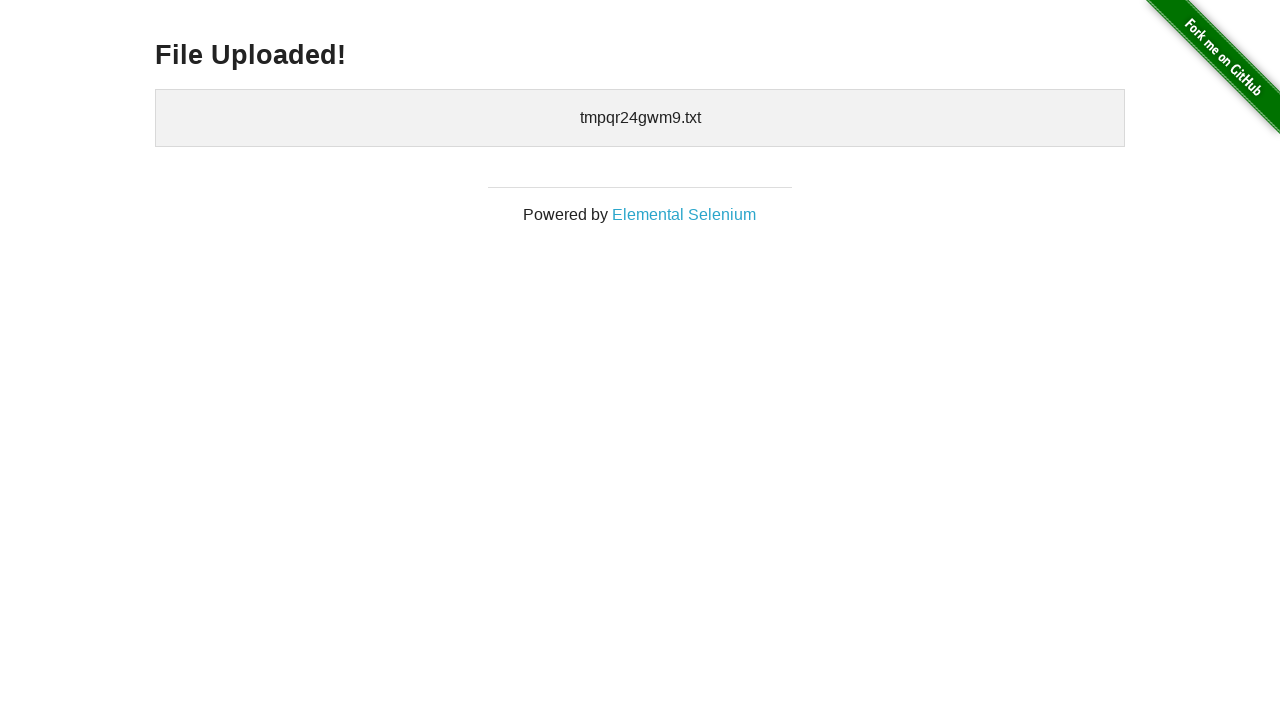

Cleaned up temporary test file
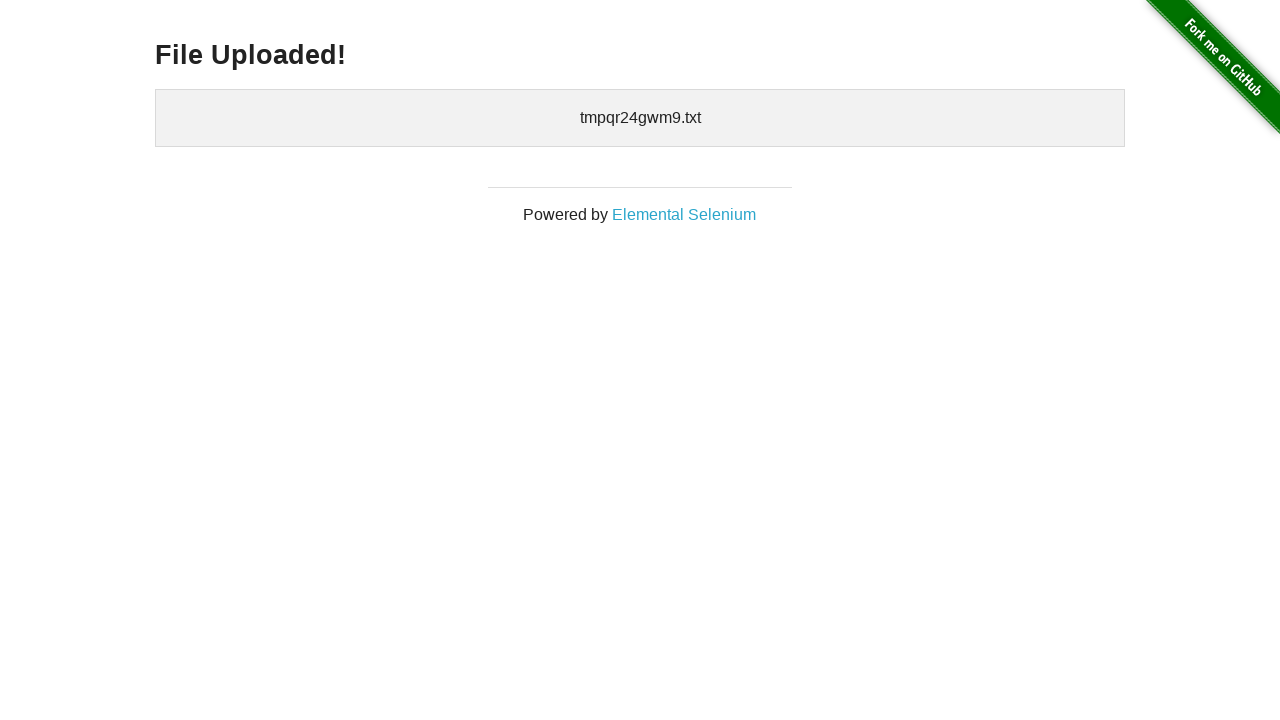

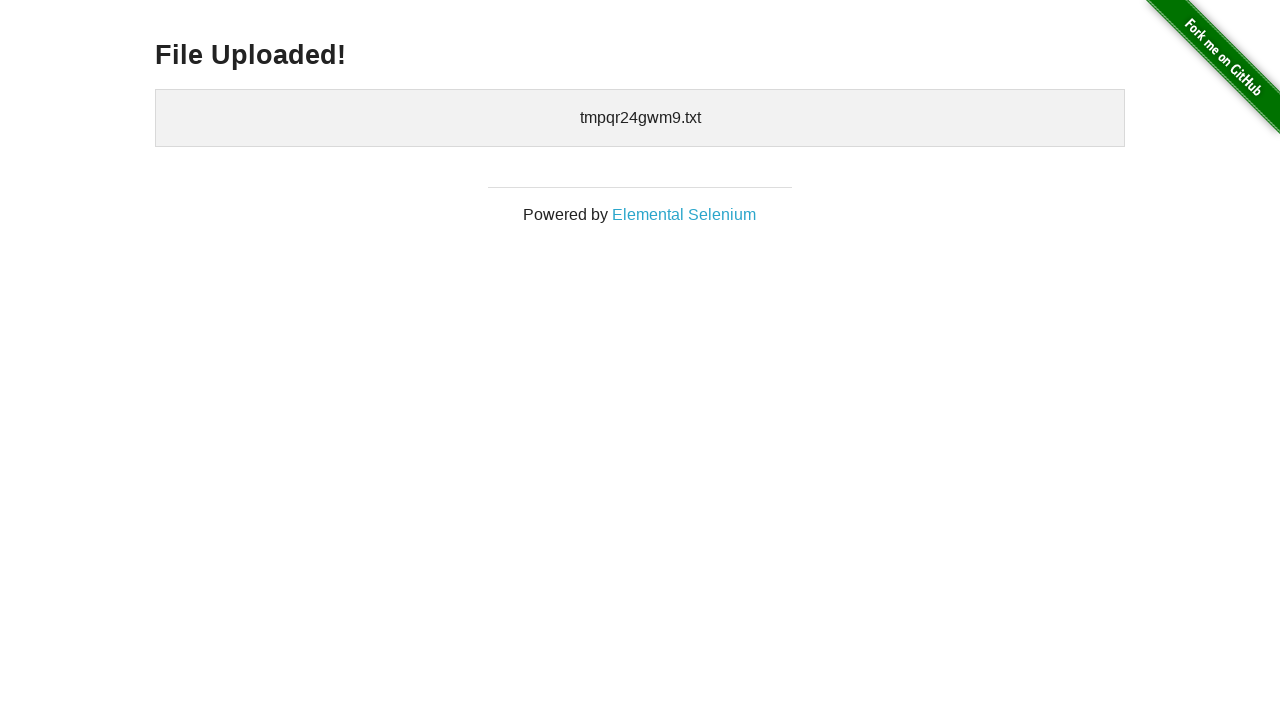